Tests window switching functionality by clicking a button that opens a new window/tab

Starting URL: https://demo.automationtesting.in/Windows.html

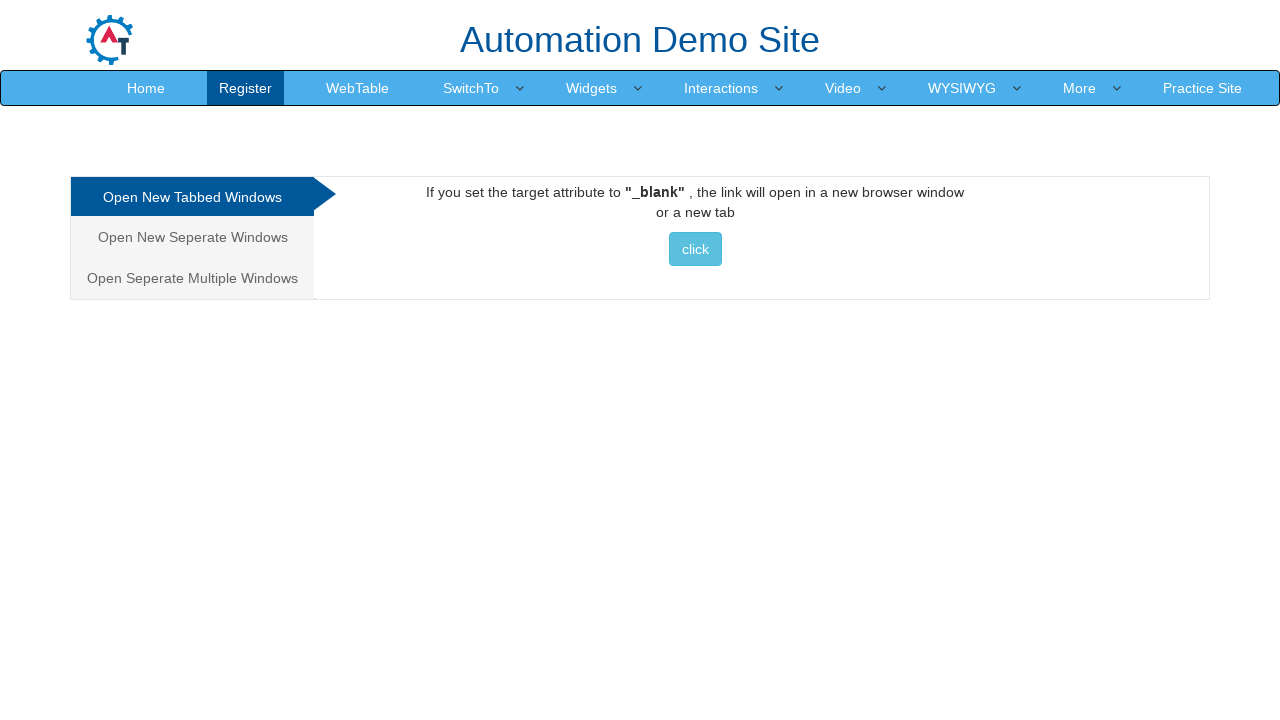

Clicked button to open new window/tab at (695, 249) on xpath=//*[@id="Tabbed"]/a/button
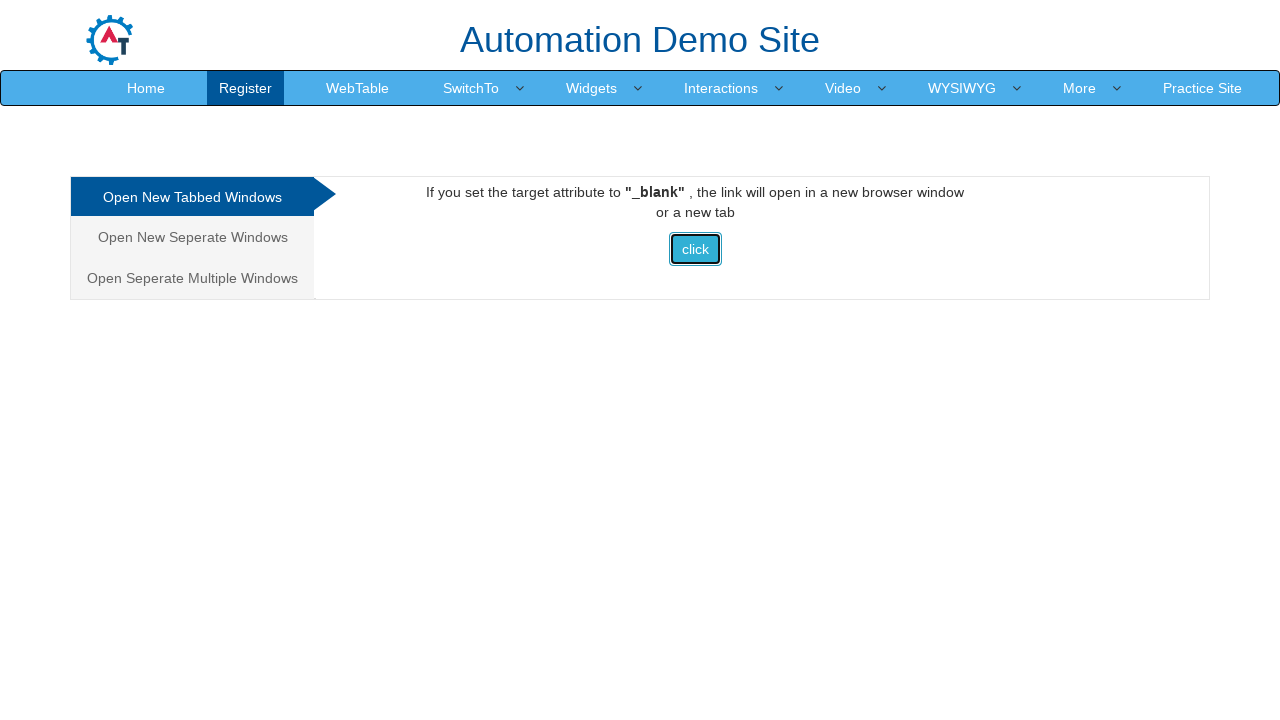

Clicked button and captured new popup window at (695, 249) on xpath=//*[@id="Tabbed"]/a/button
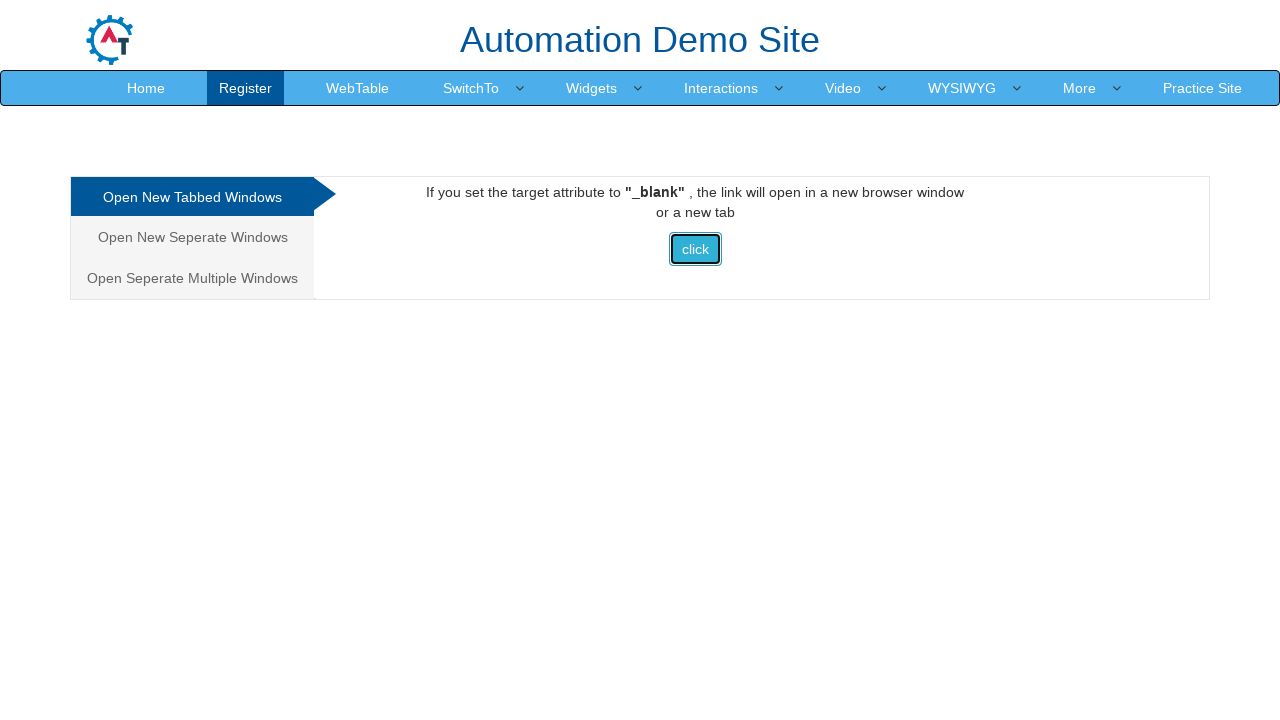

Obtained reference to new popup page
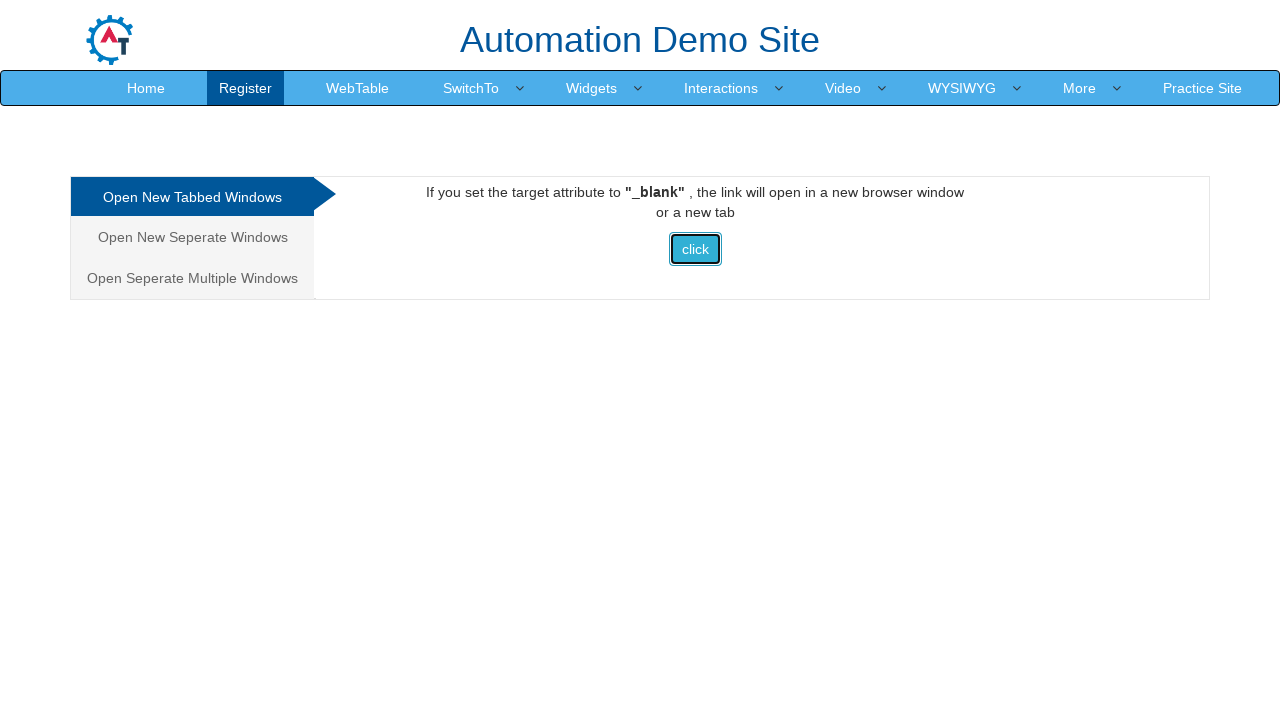

New window/tab loaded successfully
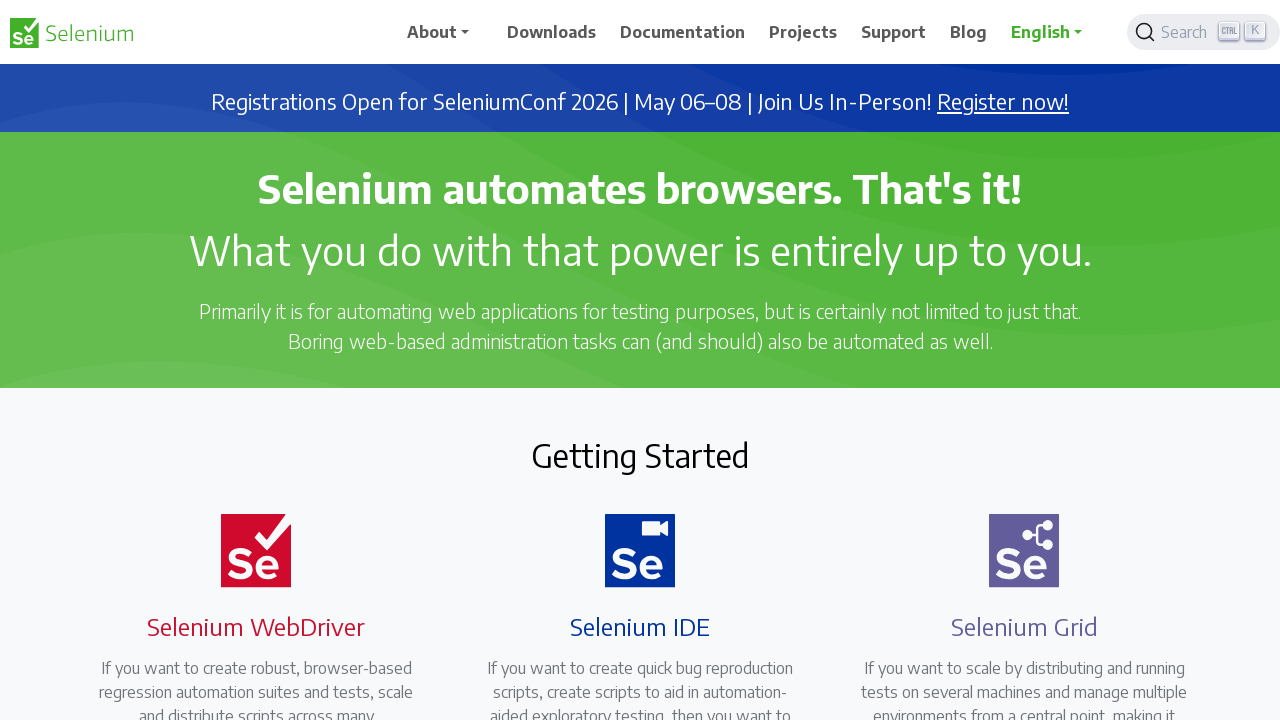

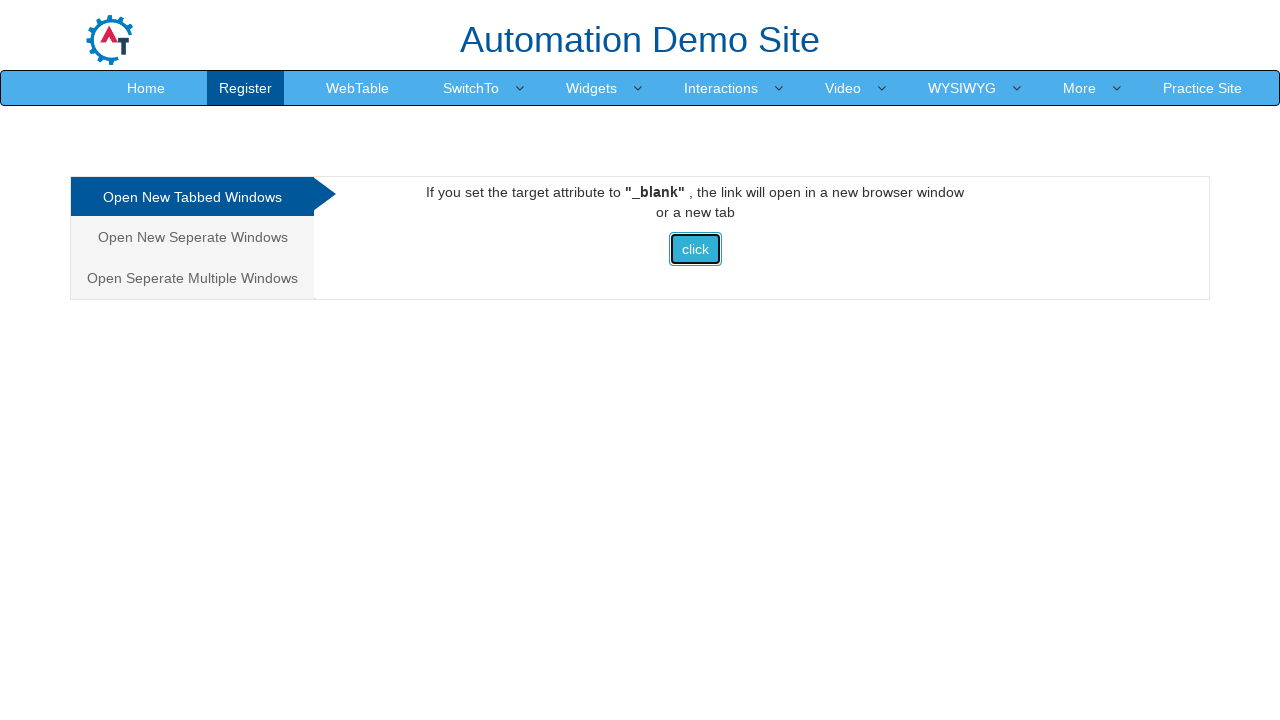